Tests double-click functionality on a button element at demoqa.com by performing a double-click action and verifying the interaction works.

Starting URL: https://demoqa.com/buttons

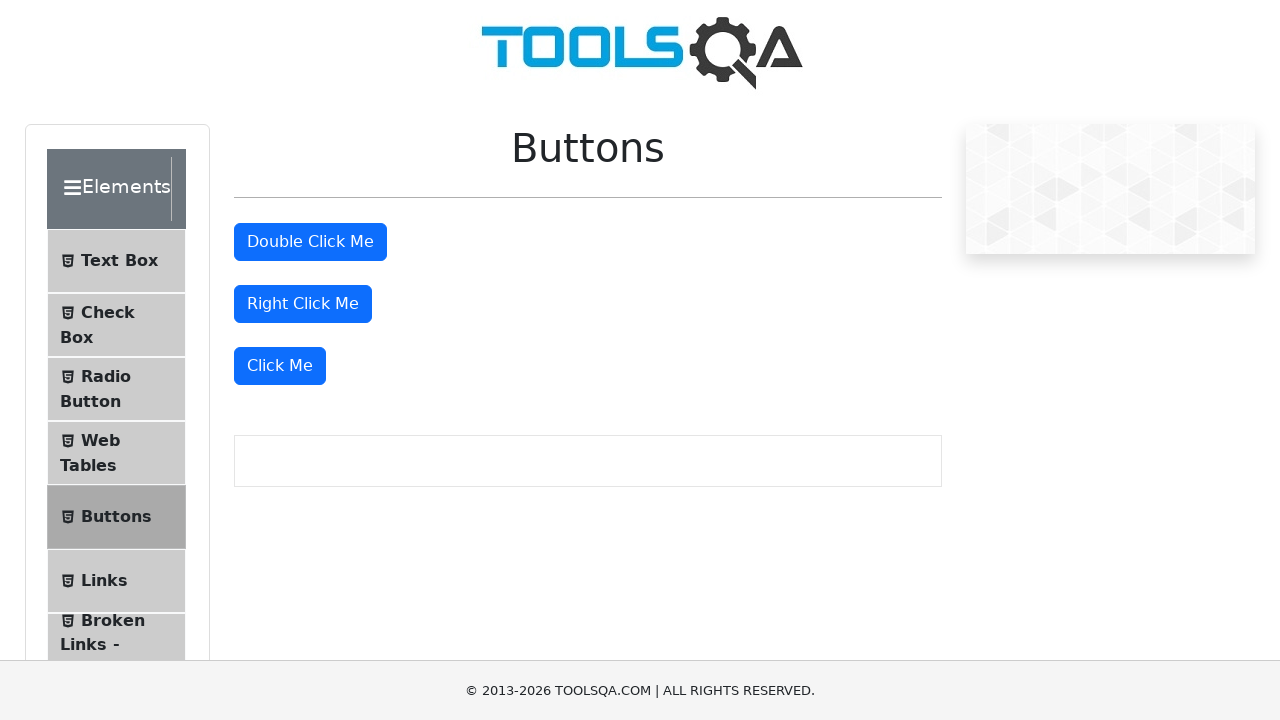

Located the 'Double Click Me' button element
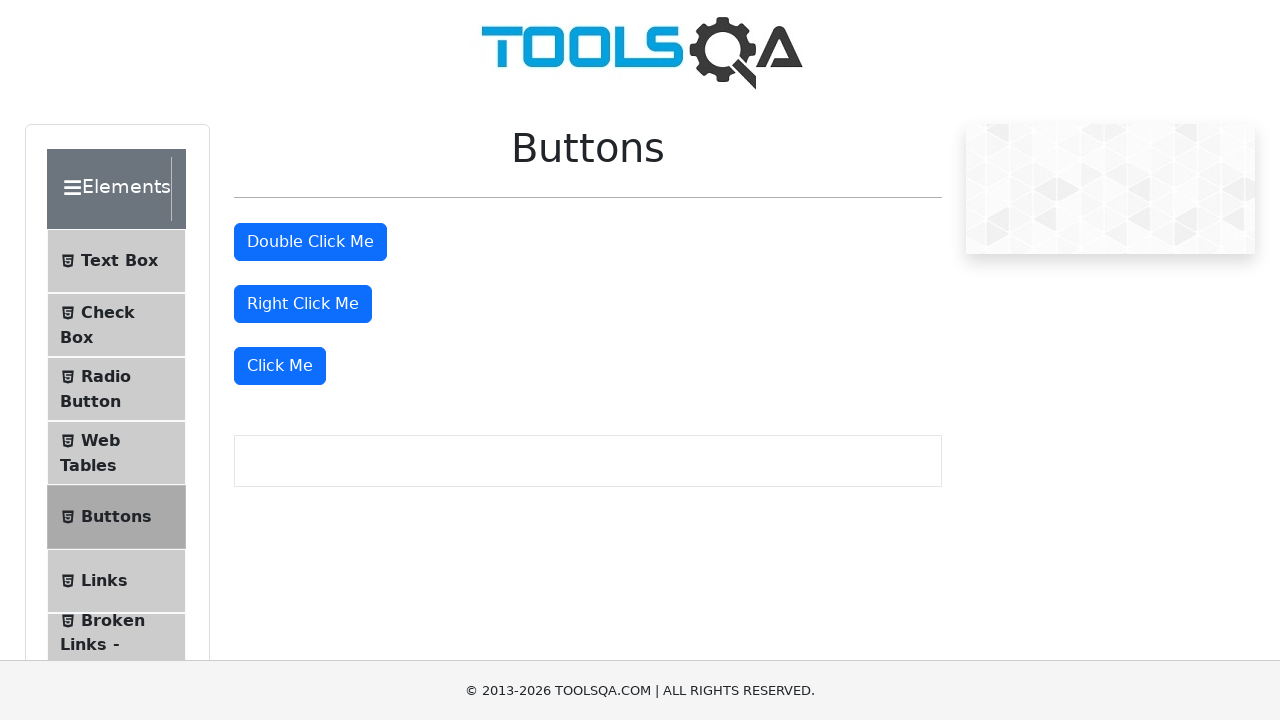

Performed double-click action on the button at (310, 242) on xpath=//button[text()='Double Click Me']
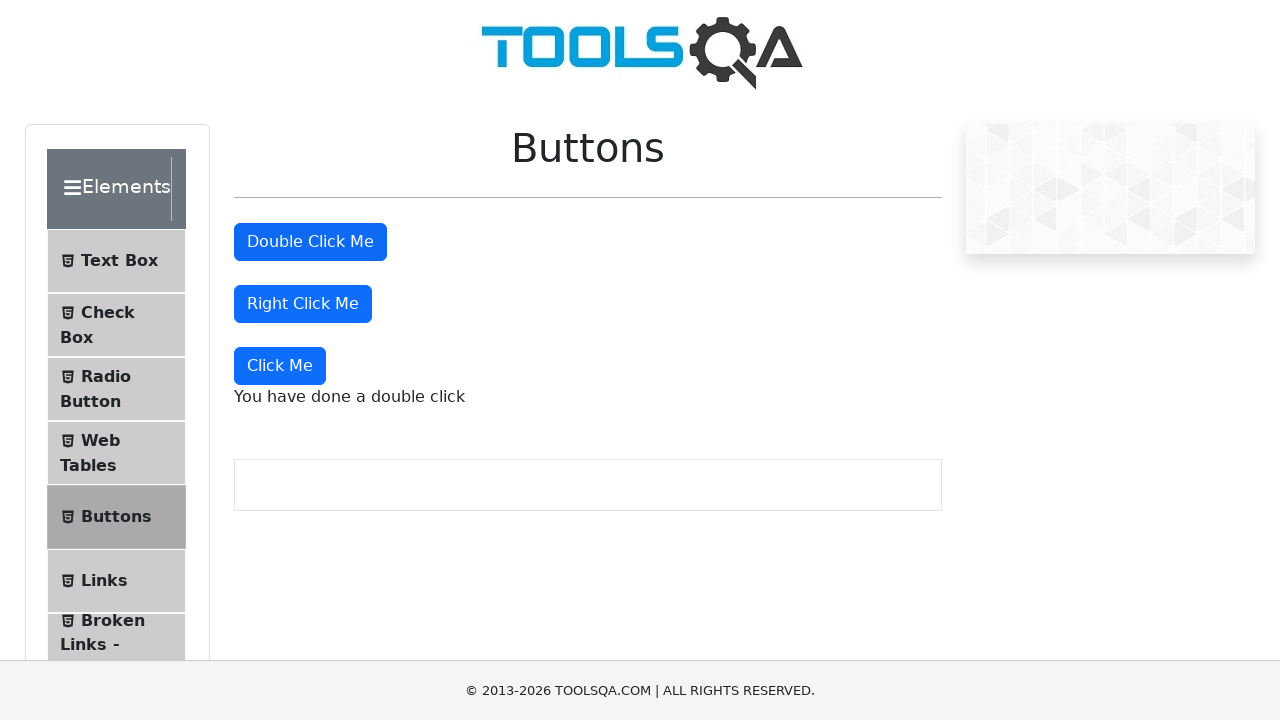

Double-click confirmation message appeared, verifying the interaction worked
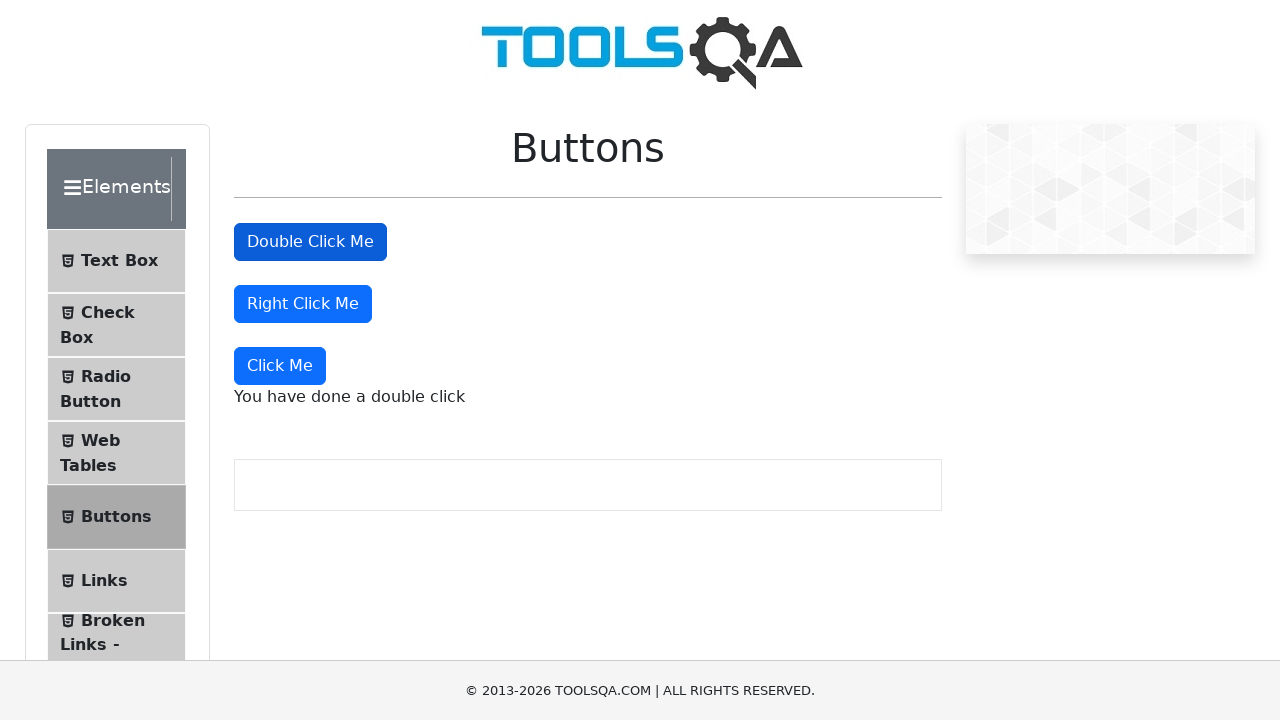

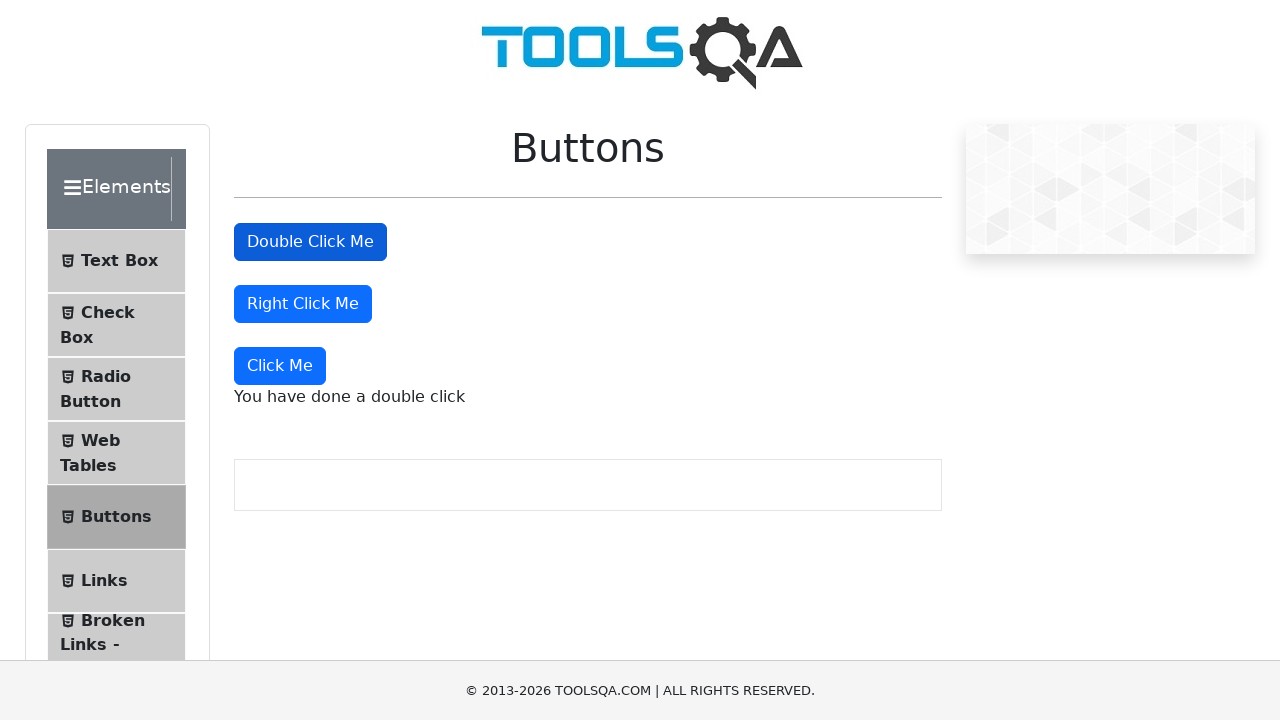